Tests SpiceJet flight booking page by clicking on 'Family & Friends' option and then selecting 'round trip' option

Starting URL: https://www.spicejet.com/

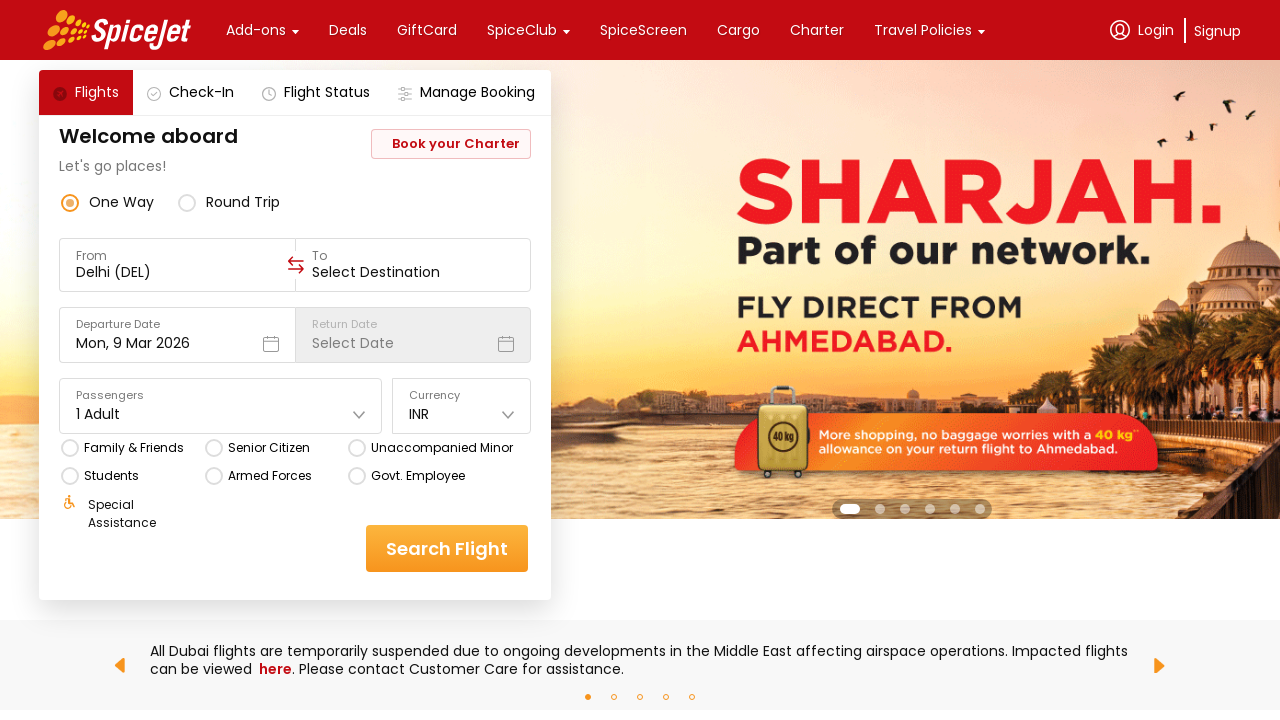

Clicked on 'Family & Friends' option at (134, 448) on xpath=//div[text()='Family & Friends']
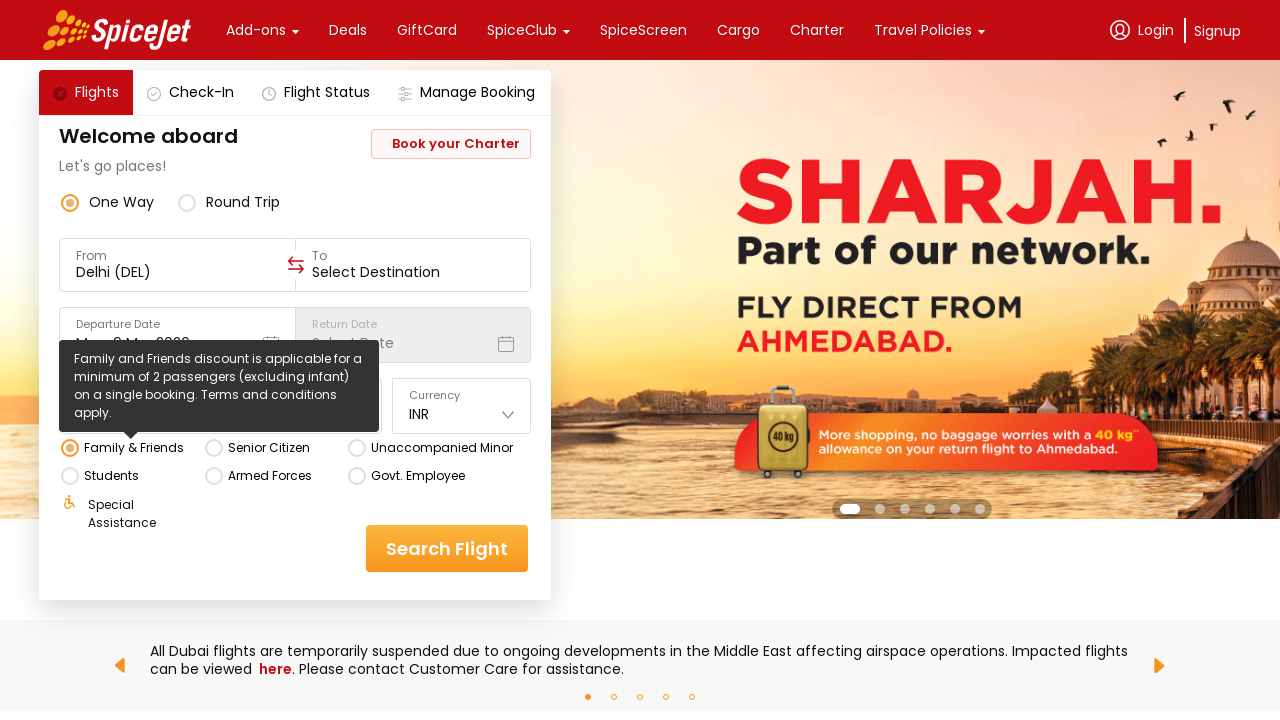

Waited 2 seconds for page to respond
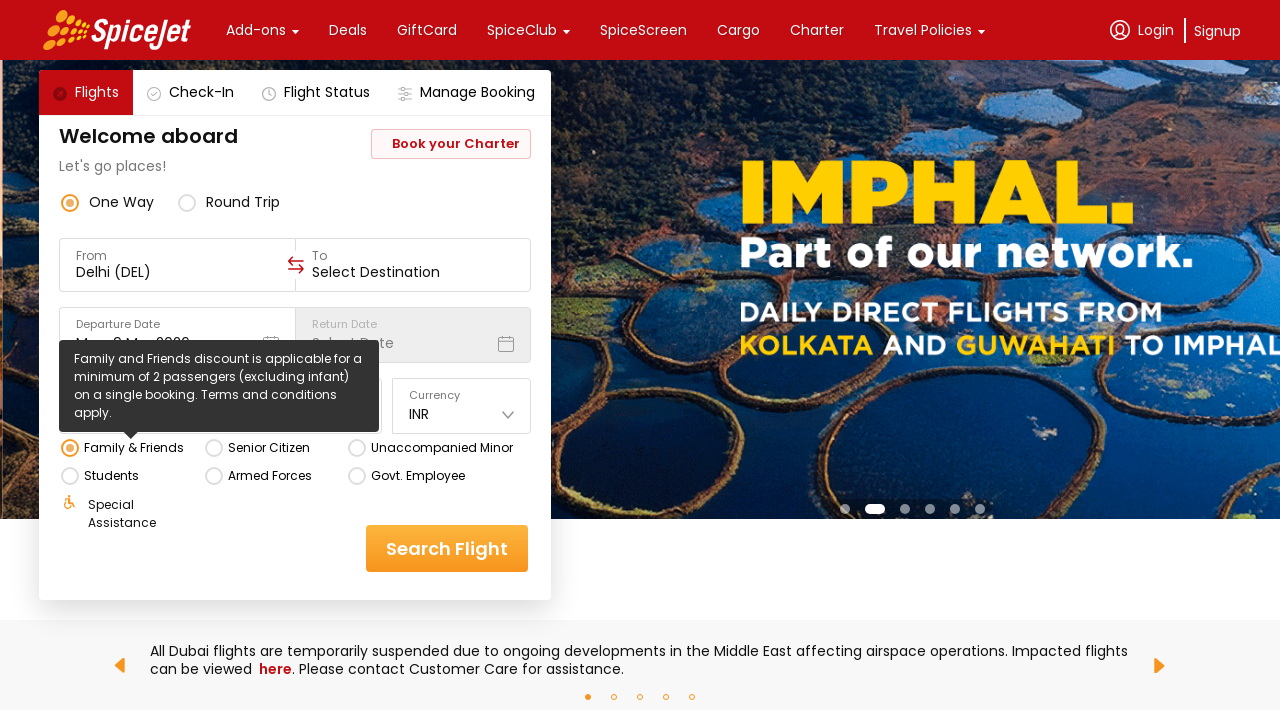

Clicked on 'round trip' option at (243, 202) on xpath=//div[text()='round trip']
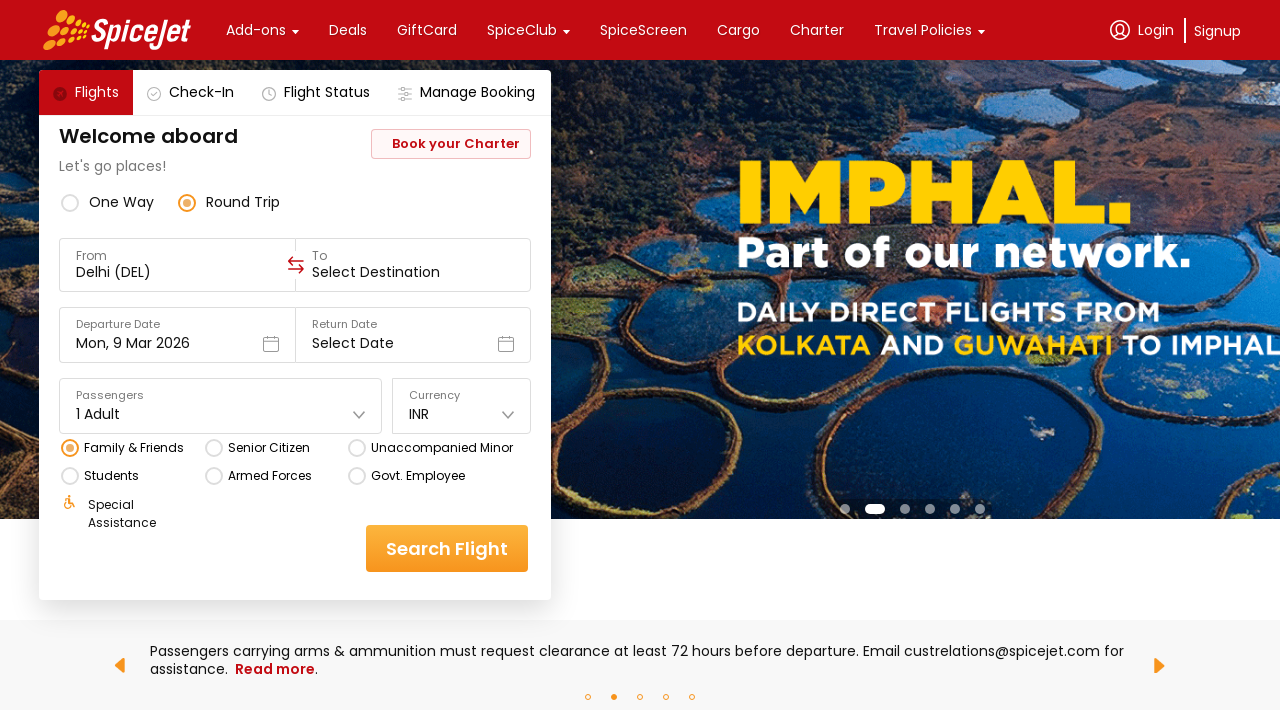

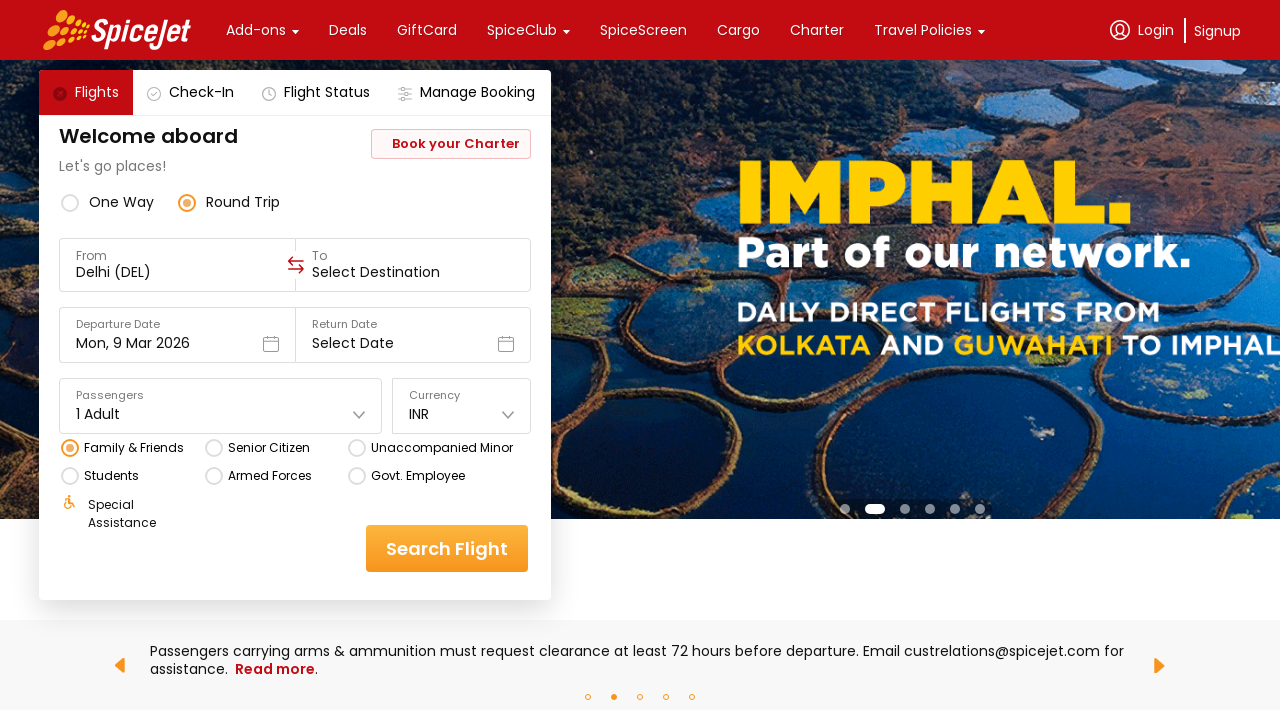